Tests explicit wait for element visibility by waiting for the magic text element to become visible with updated content

Starting URL: https://acctabootcamp.github.io/site/examples/sync

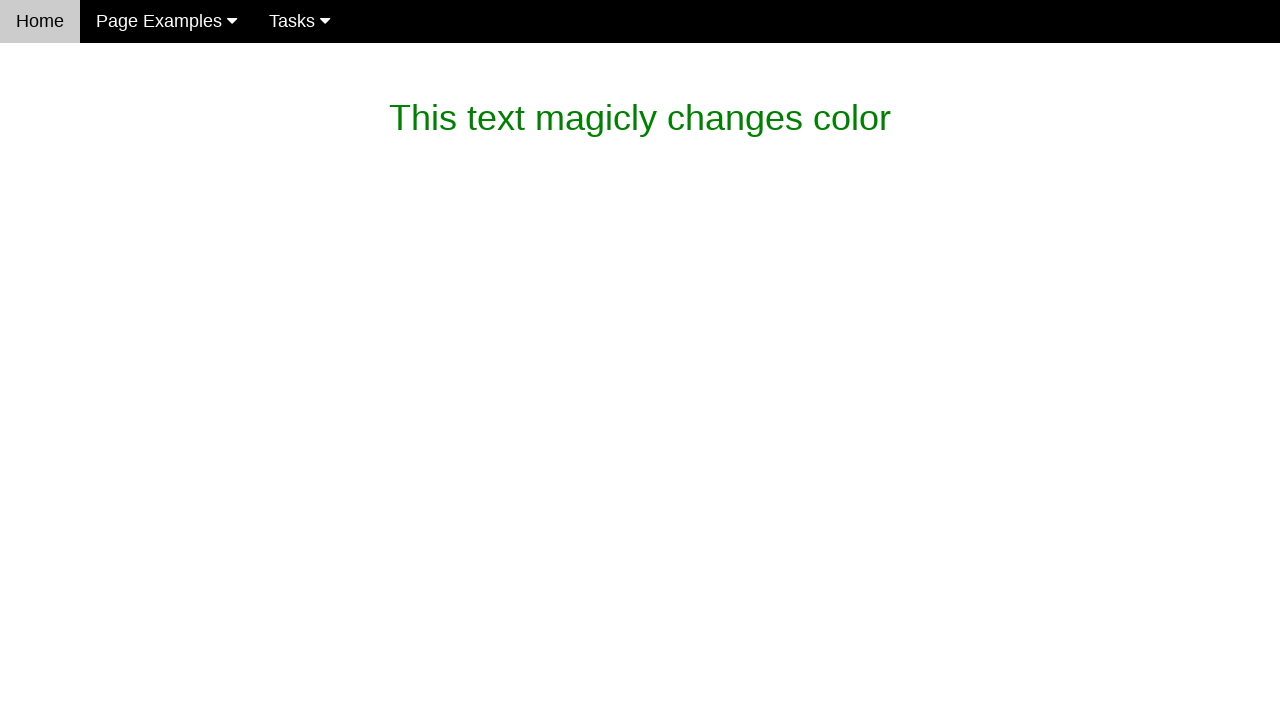

Waited for magic_text element to become visible with updated content 'What is this magic? It's dev magic~'
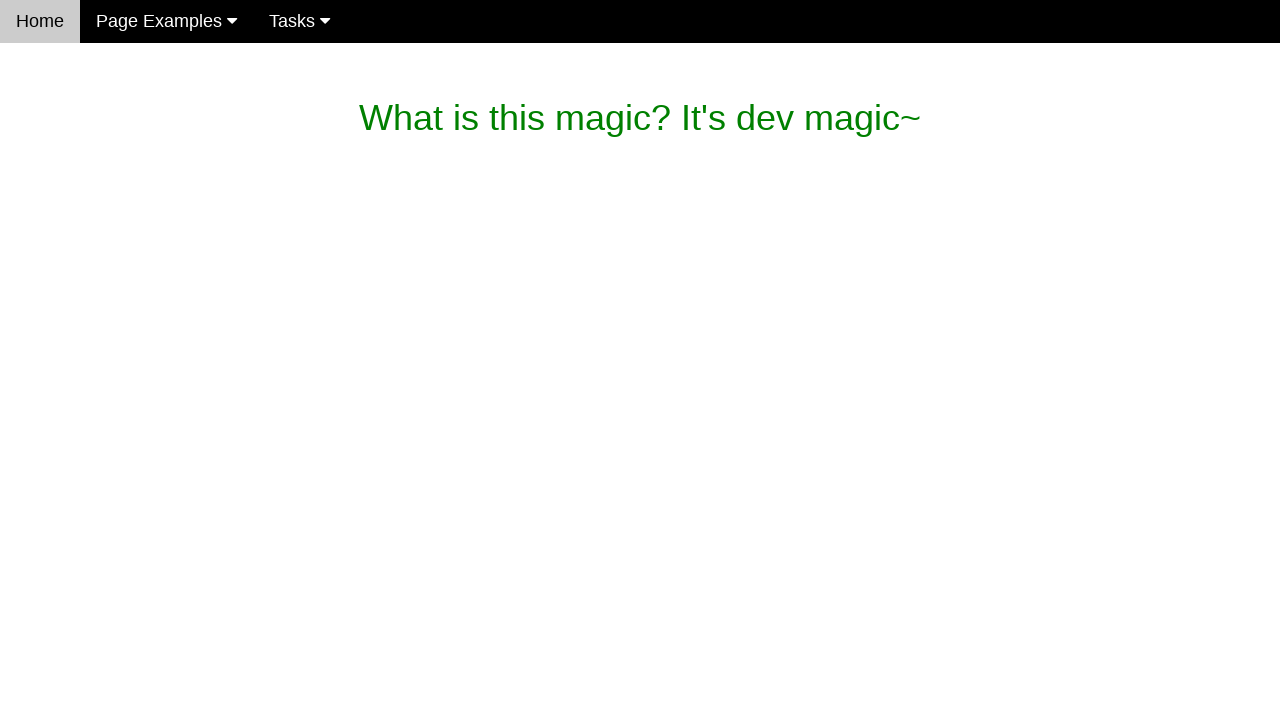

Verified magic_text content matches expected value 'What is this magic? It's dev magic~'
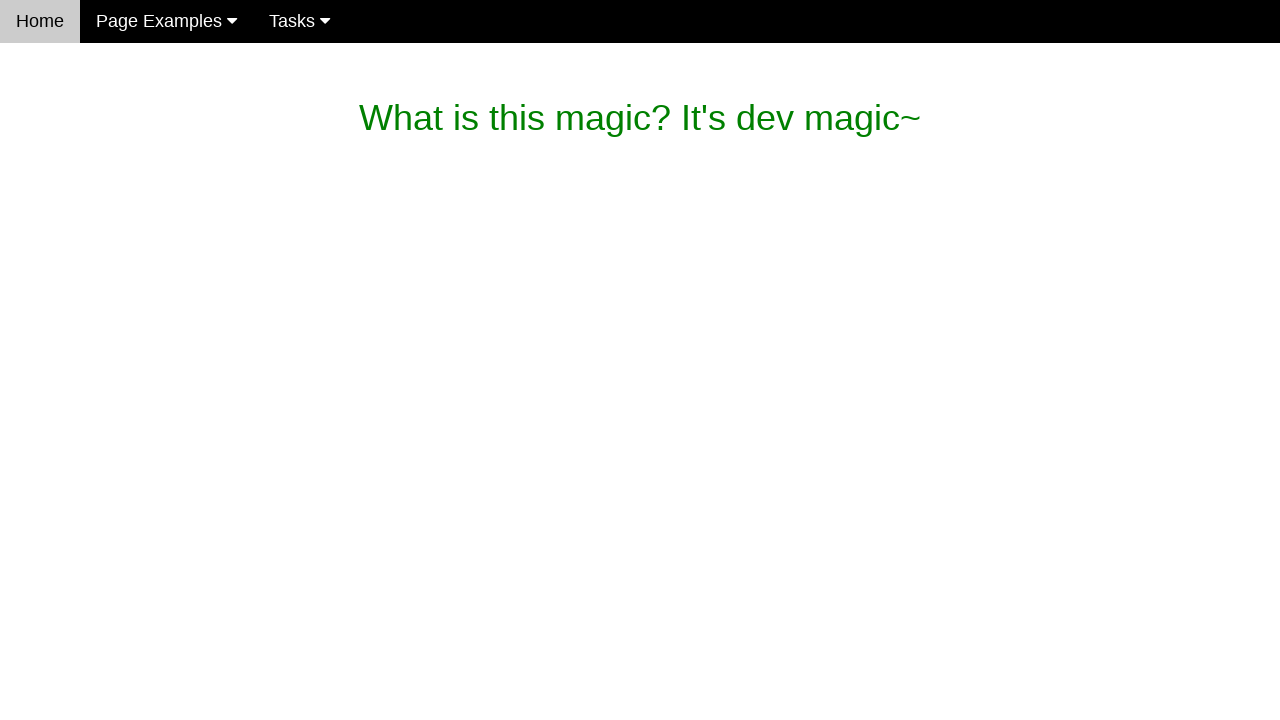

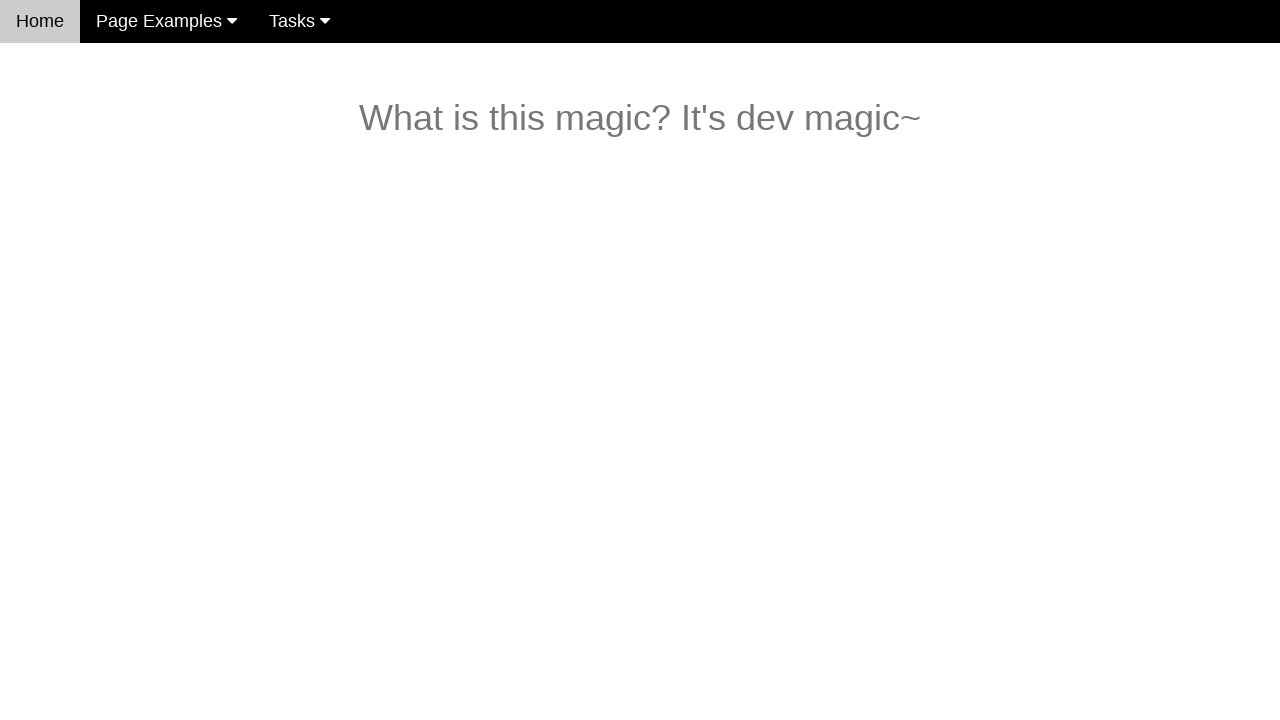